Tests UI interactions with ResizeObserver scenarios by opening Add Lead modal with rapid viewport resizing, switching between dashboard tabs while changing viewport sizes, and interacting with a Goals modal during resize operations.

Starting URL: https://aavana-ai-hub.preview.emergentagent.com

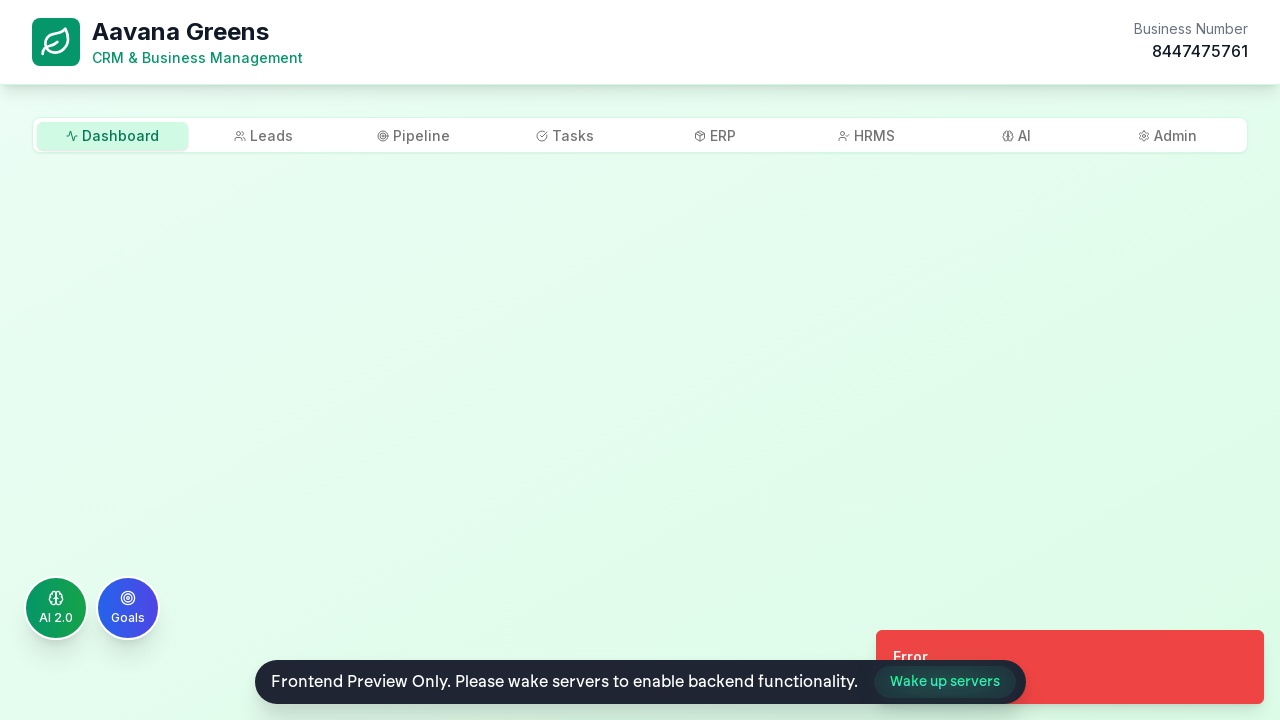

Waited for page to load (3000ms timeout)
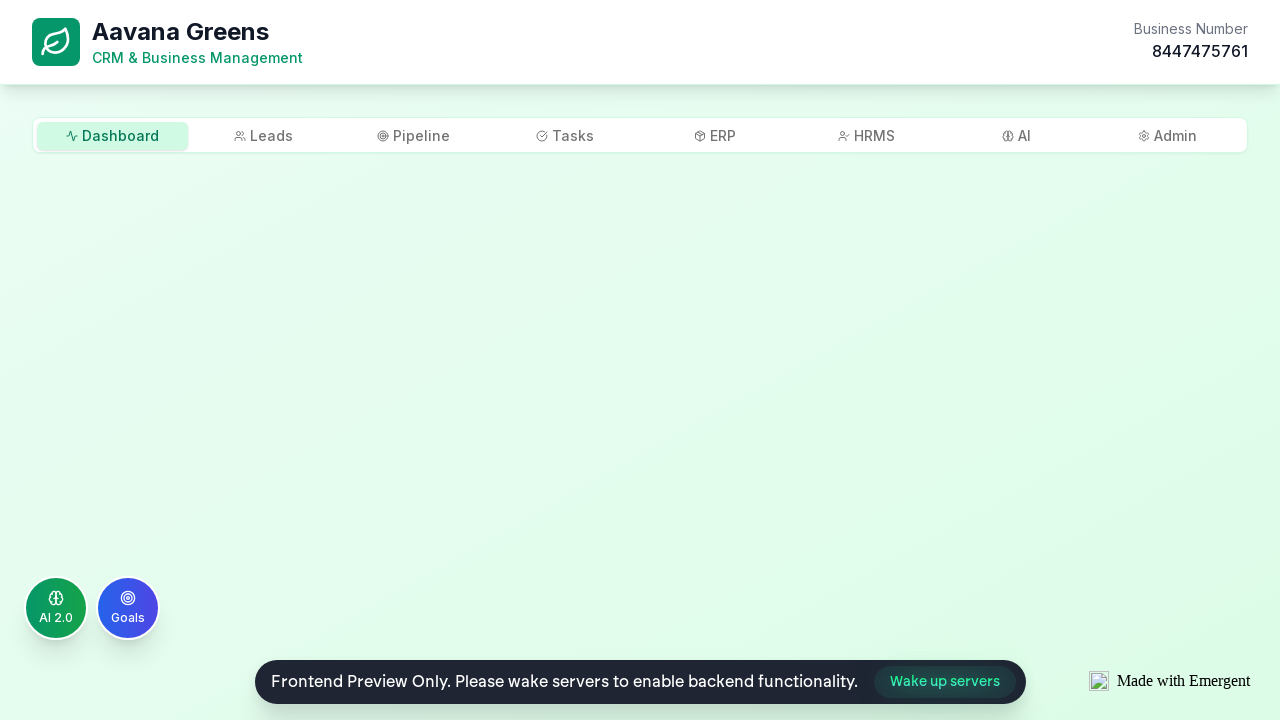

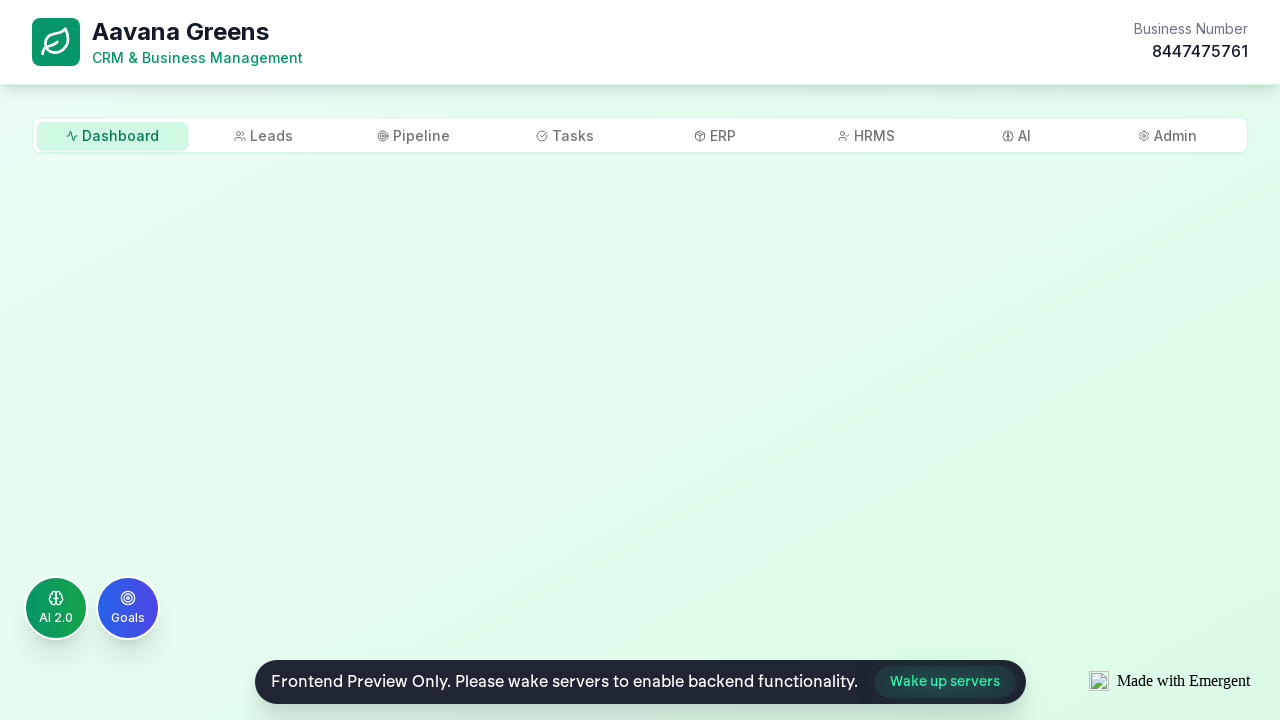